Fills in first name and last name fields on a form page to demonstrate basic Selenium form interaction

Starting URL: https://formy-project.herokuapp.com/form

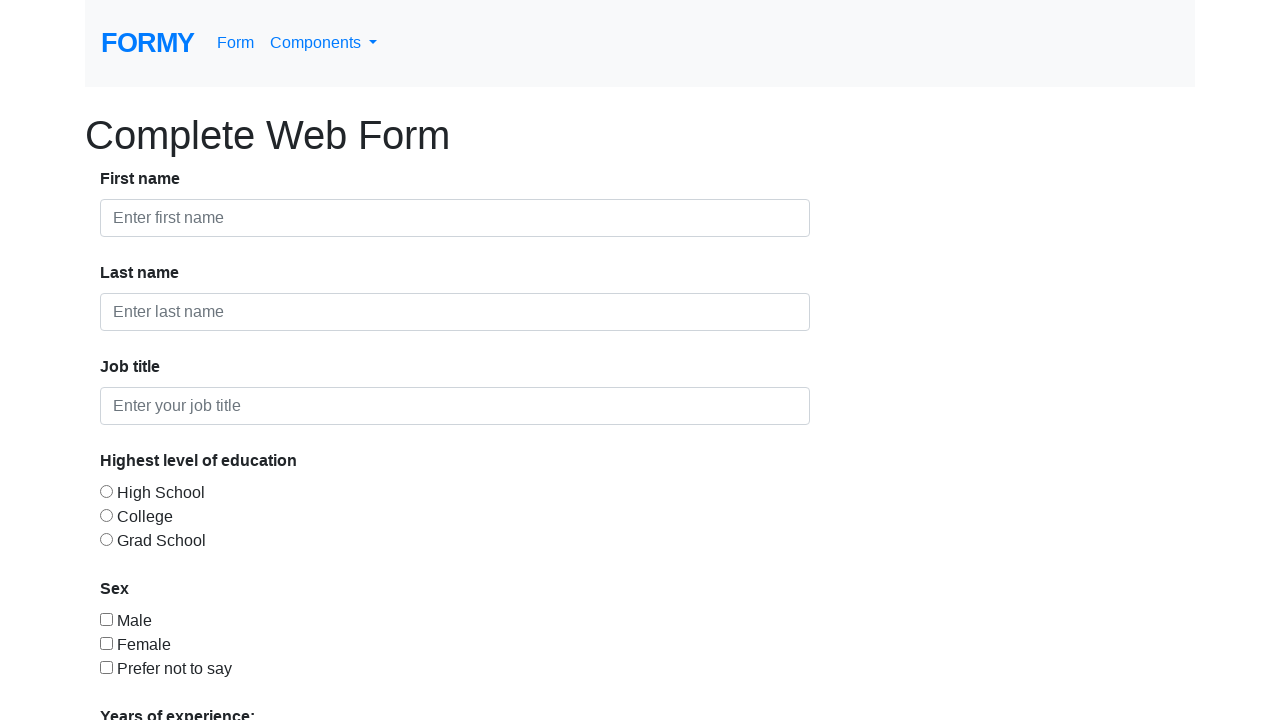

Filled first name field with 'Marian' on #first-name
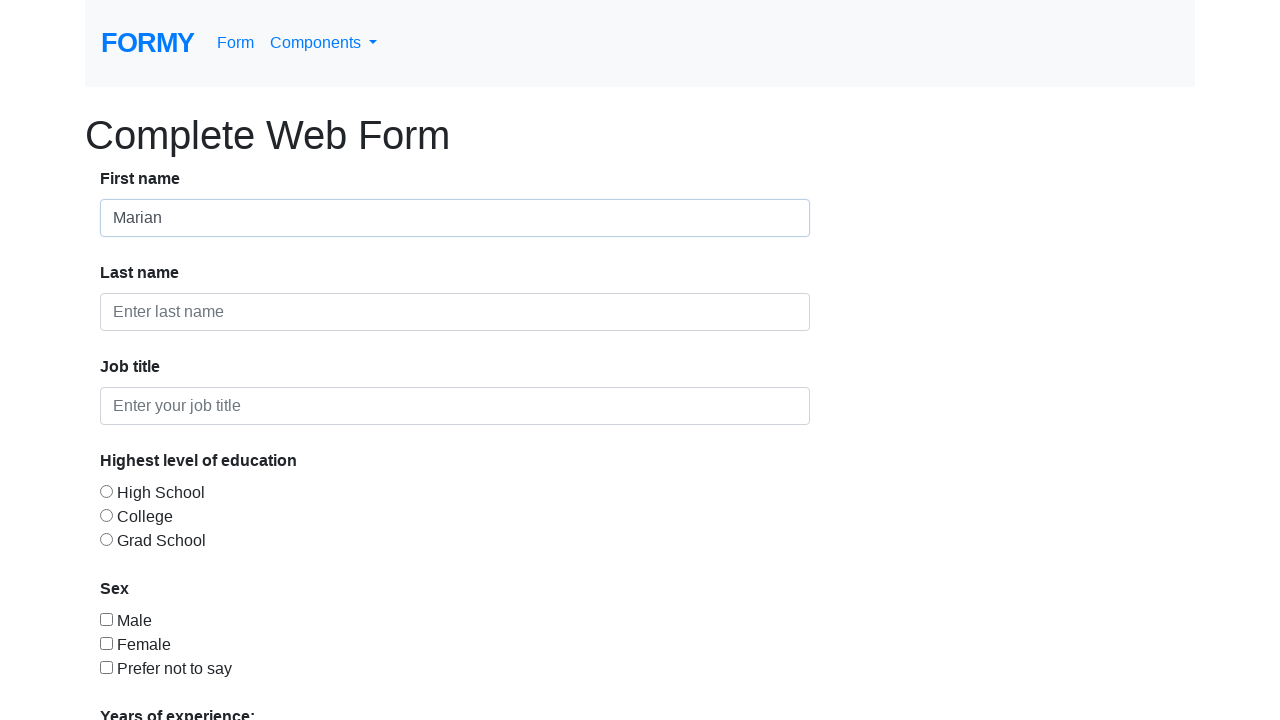

Filled last name field with 'Gheoghisor' on #last-name
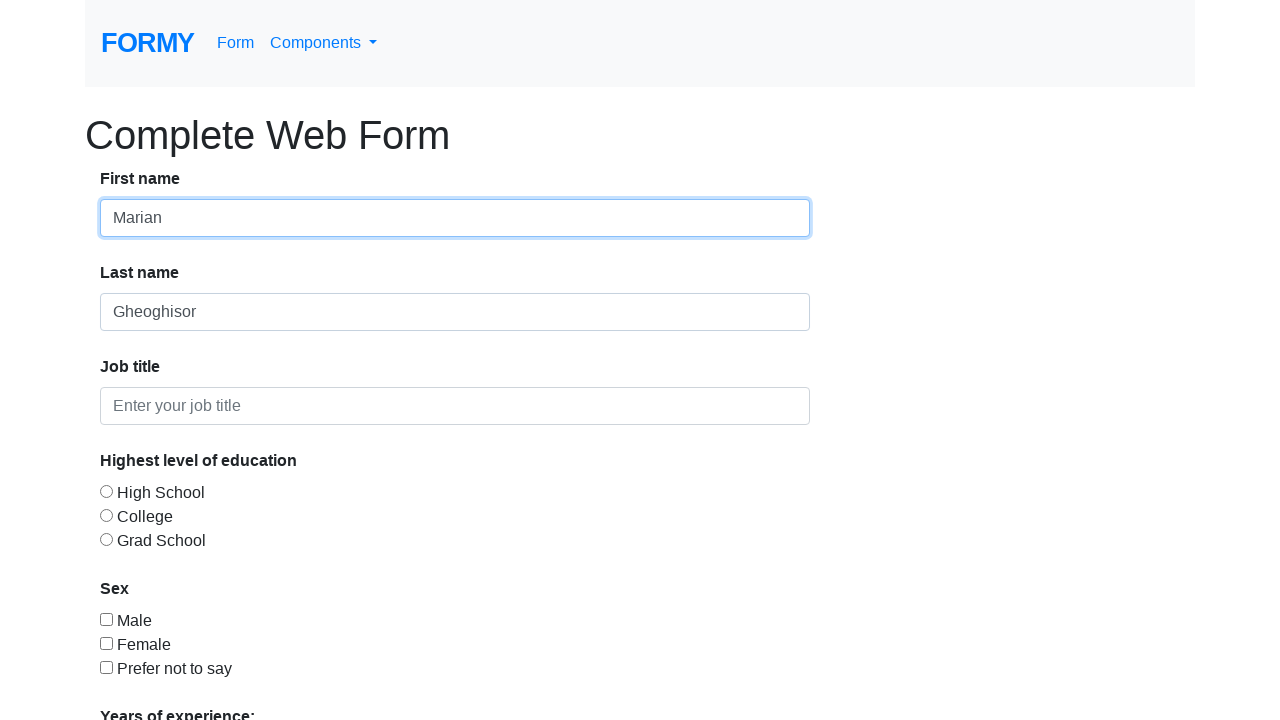

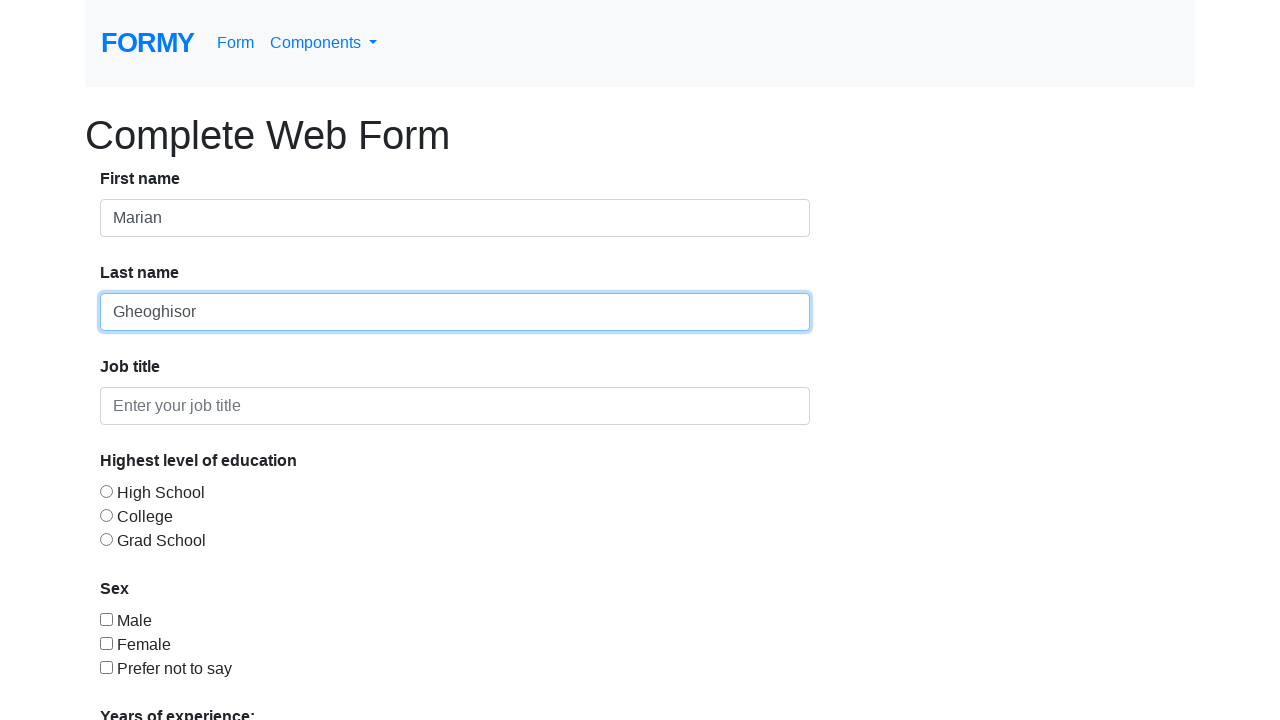